Tests the gender radio button group on a student creation form by verifying the radio buttons are visible, enabled, and can be interacted with

Starting URL: https://twhyderabad.github.io/demo_site/create-student.html

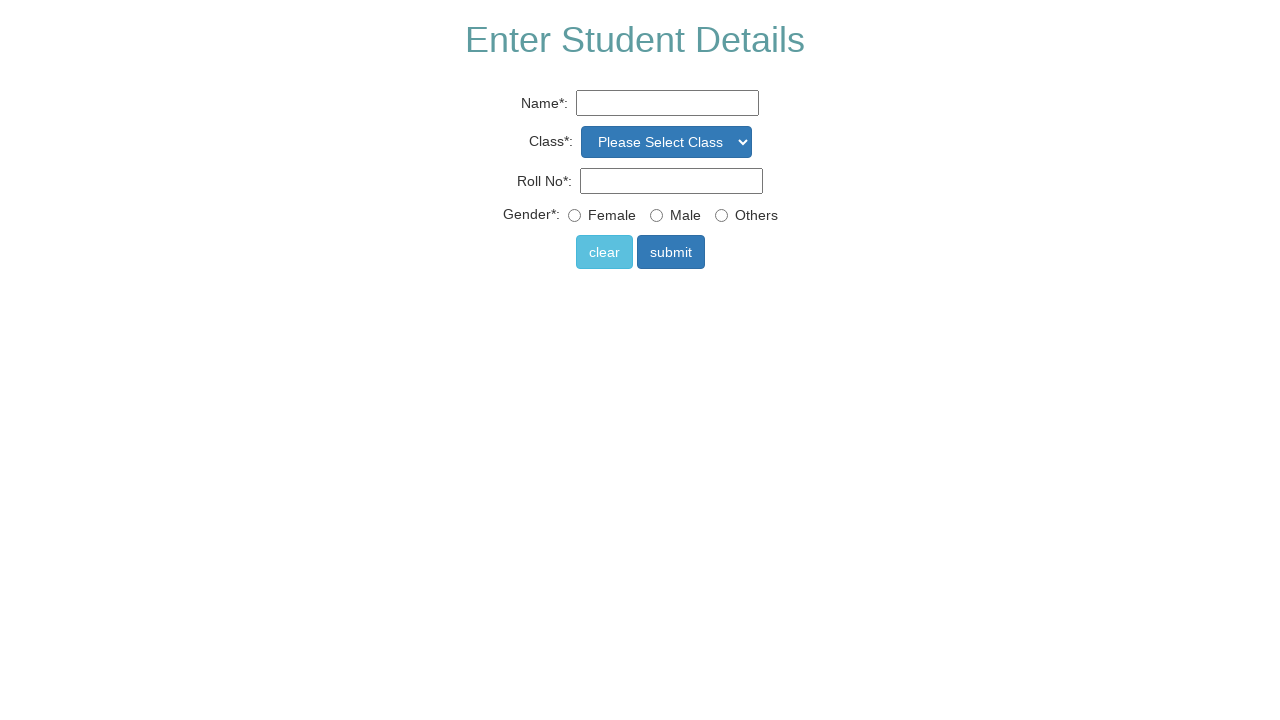

Waited for gender radio button group to load
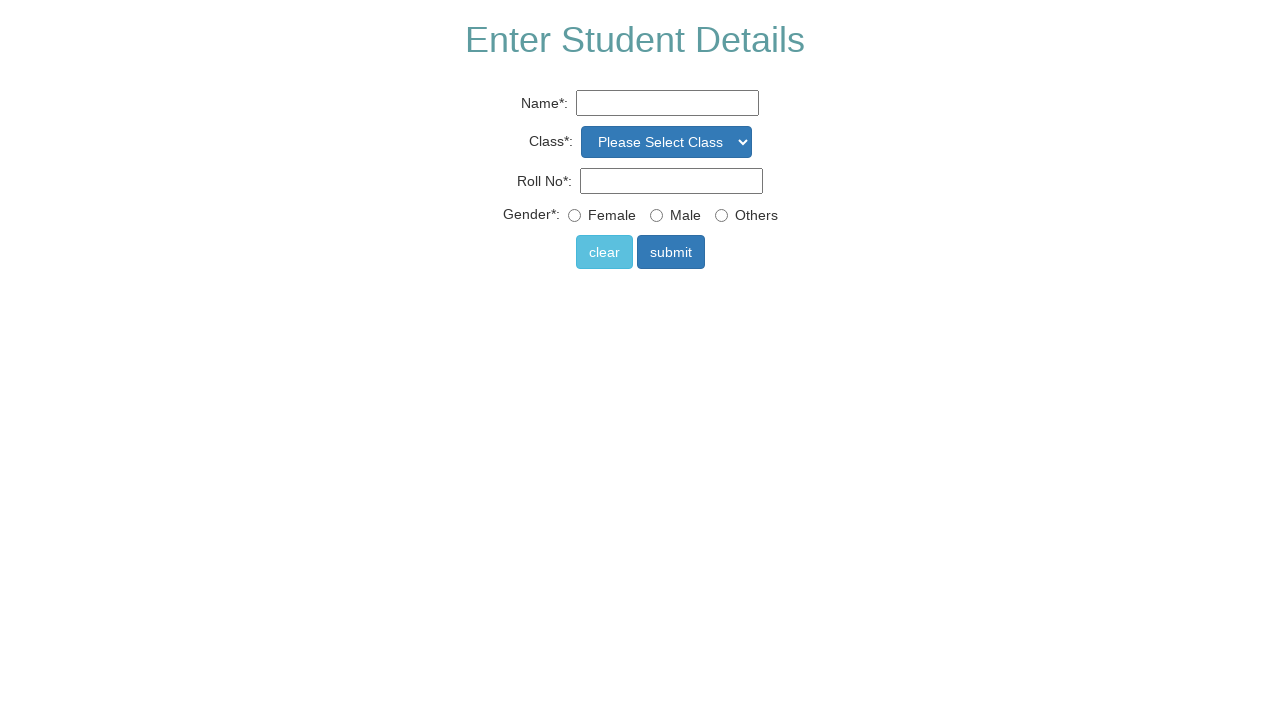

Located all gender radio buttons
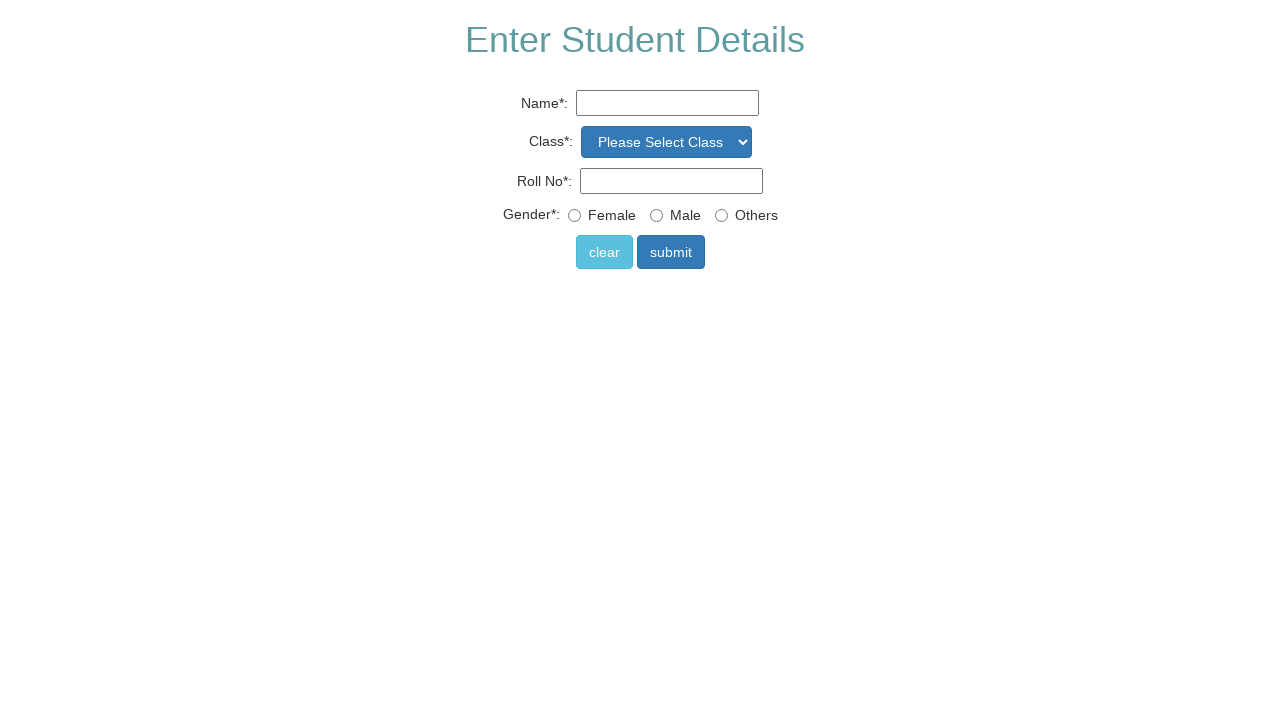

Verified that gender radio buttons exist
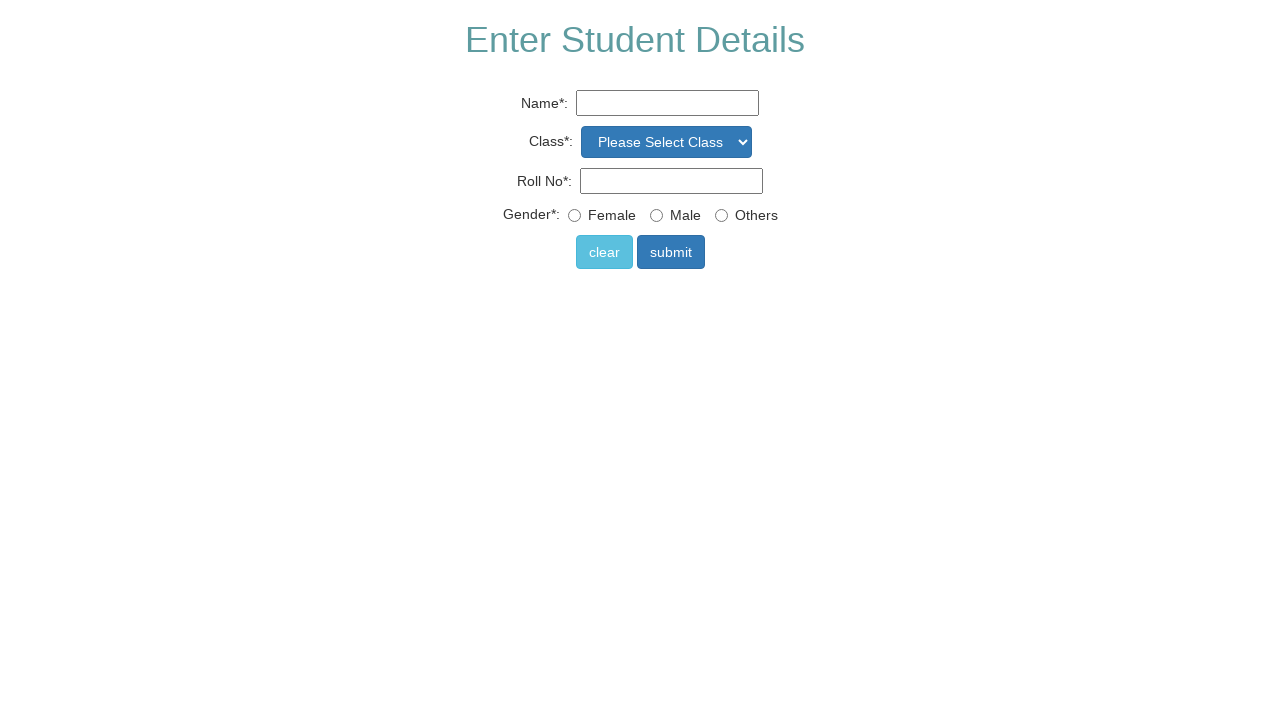

Verified radio button 0 is visible and enabled
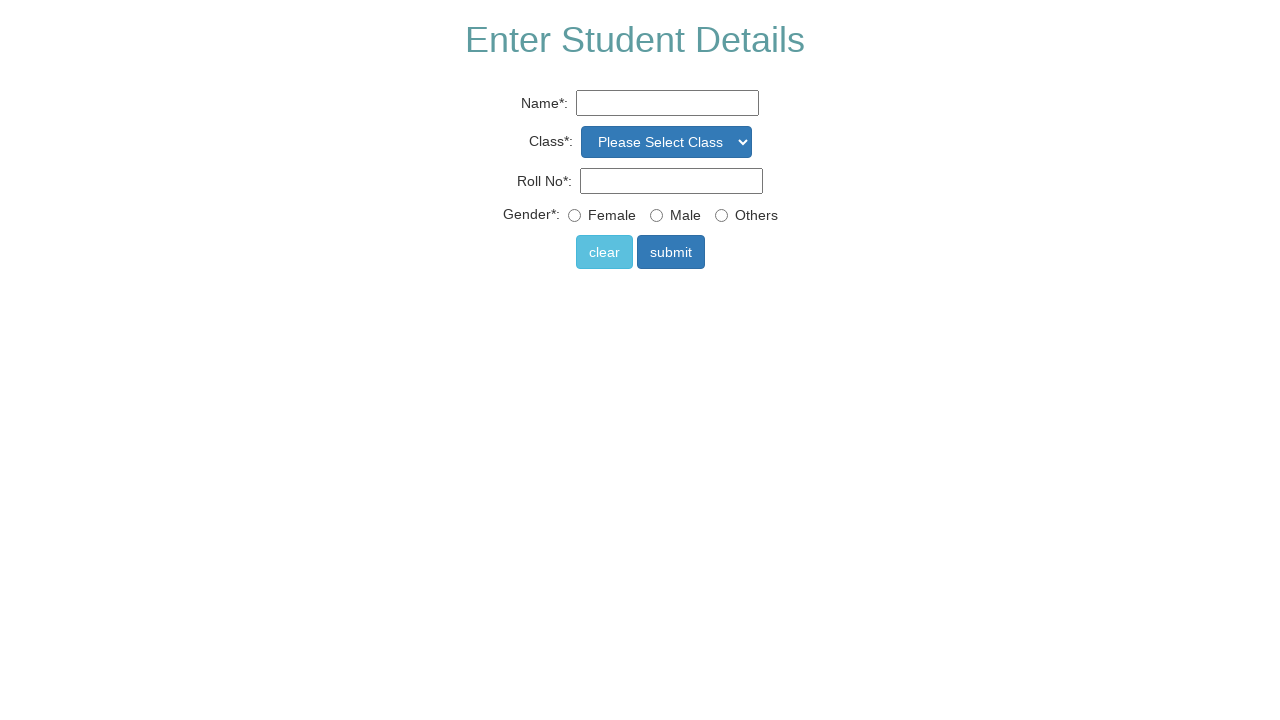

Clicked gender radio button 0 at (574, 215) on input[type='radio'][name='gender'] >> nth=0
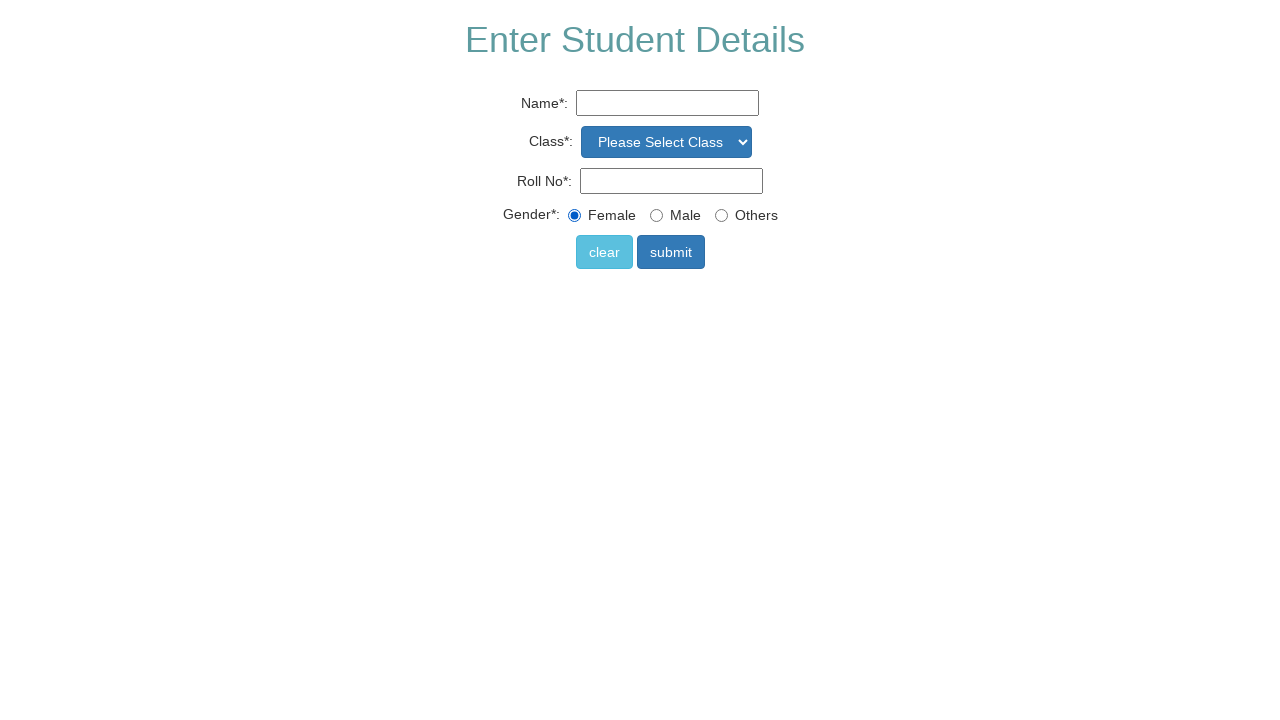

Verified radio button 0 is selected
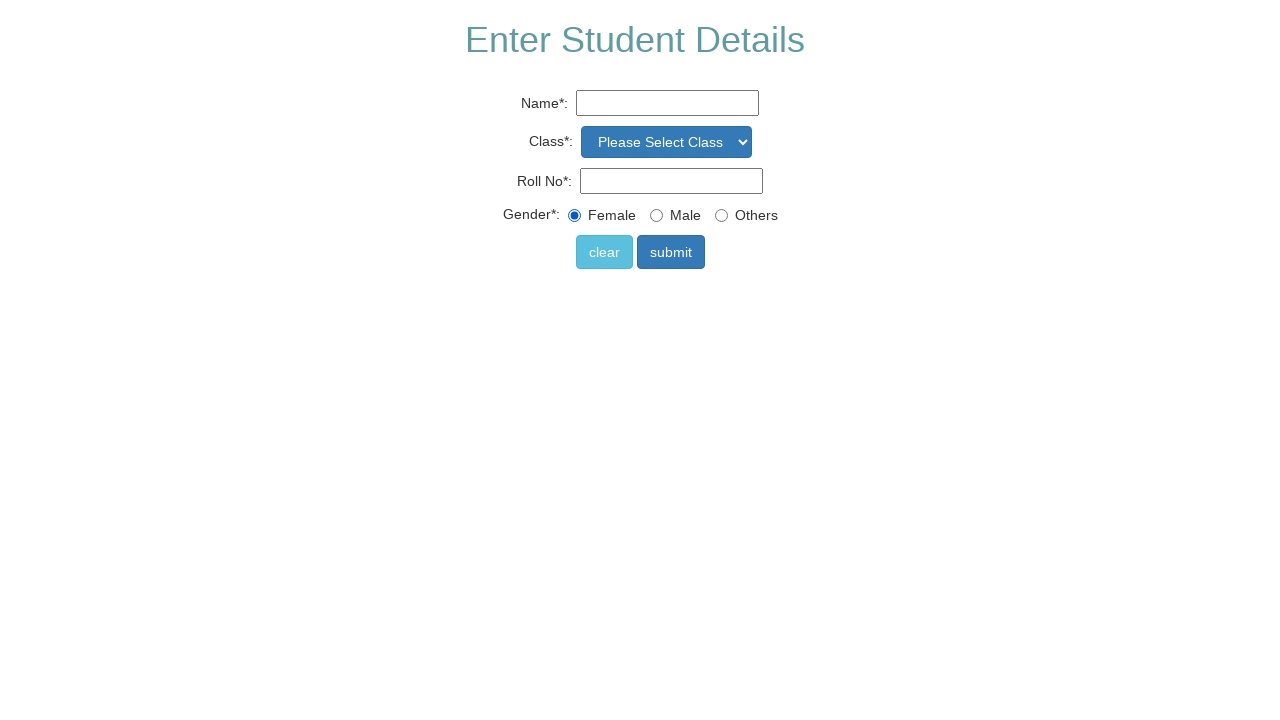

Verified radio button 1 is visible and enabled
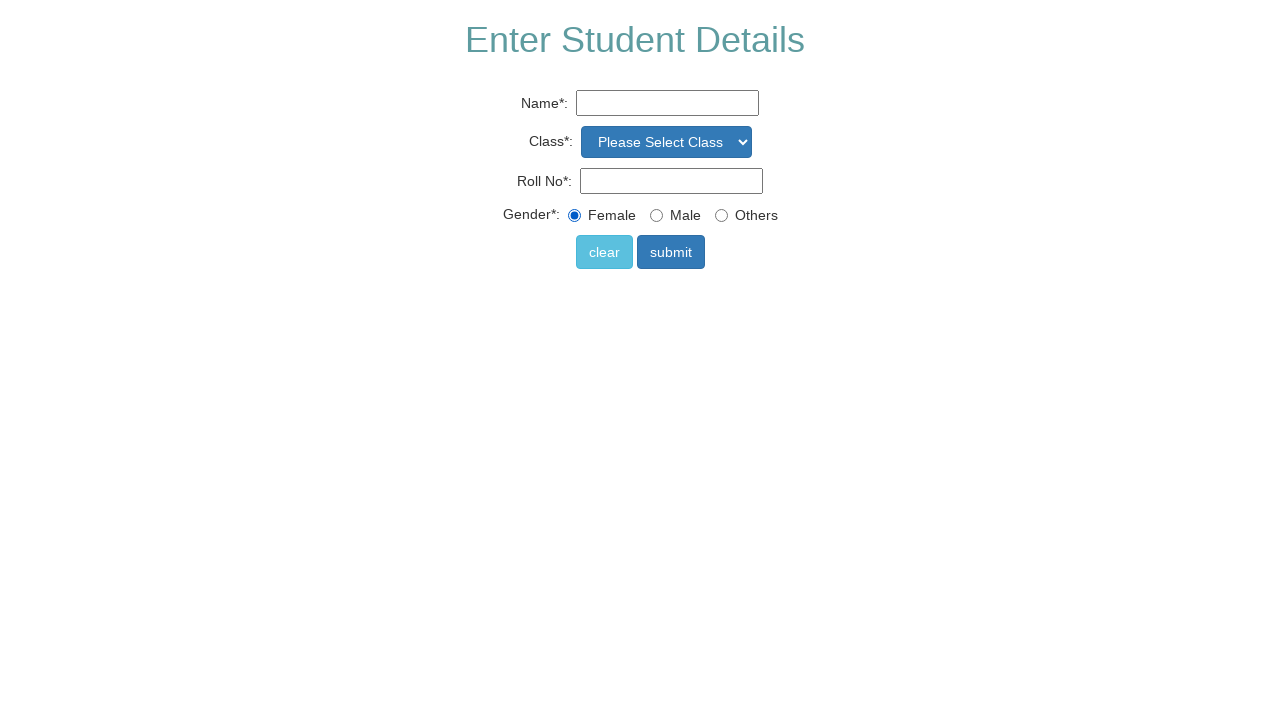

Clicked gender radio button 1 at (656, 215) on input[type='radio'][name='gender'] >> nth=1
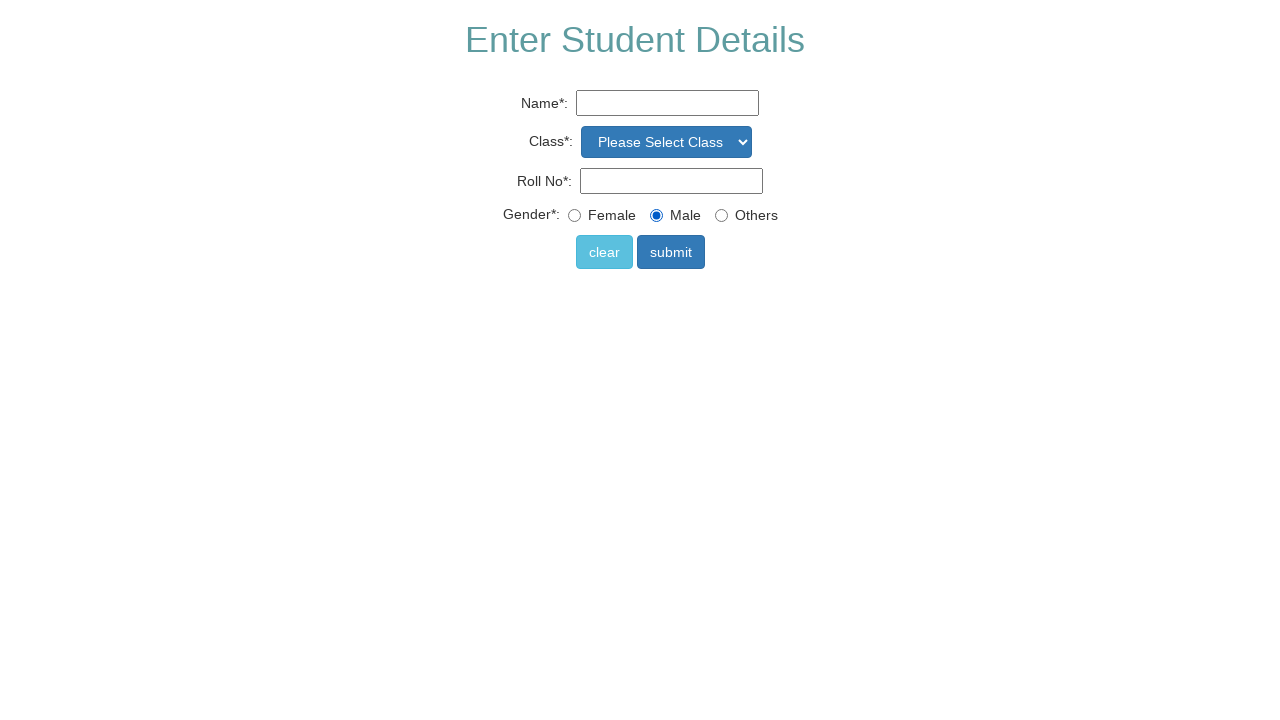

Verified radio button 1 is selected
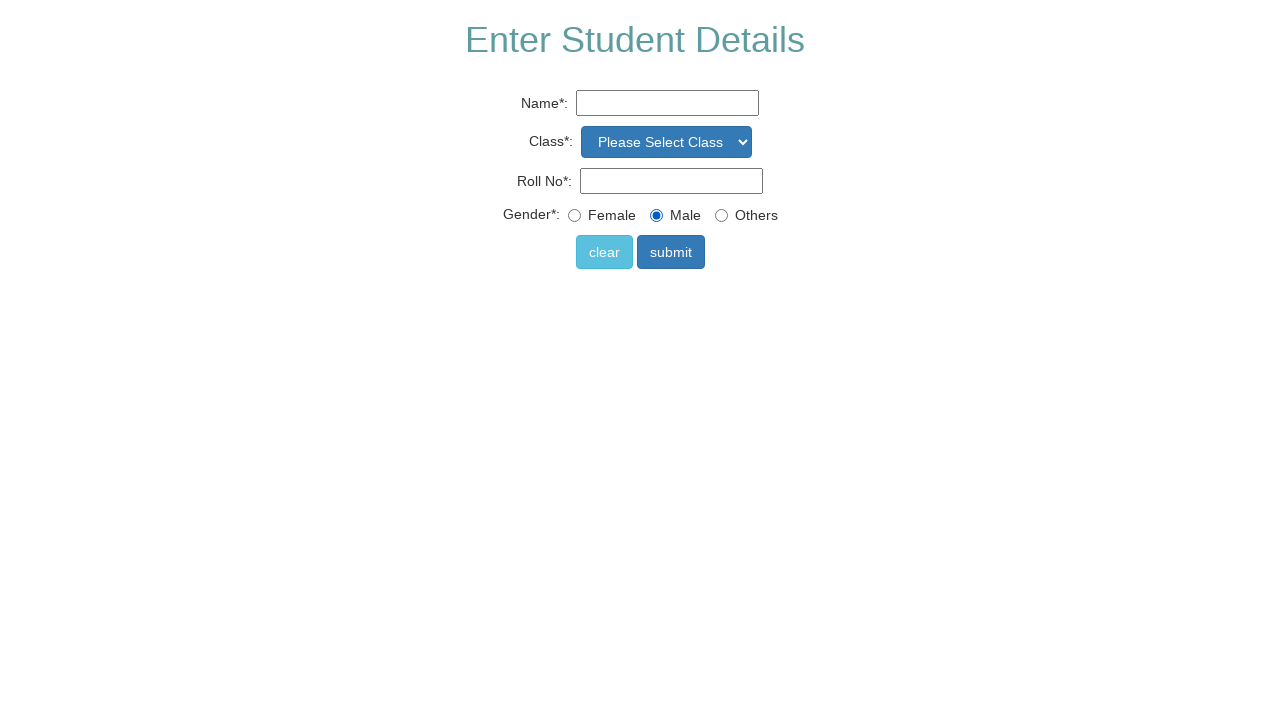

Verified radio button 2 is visible and enabled
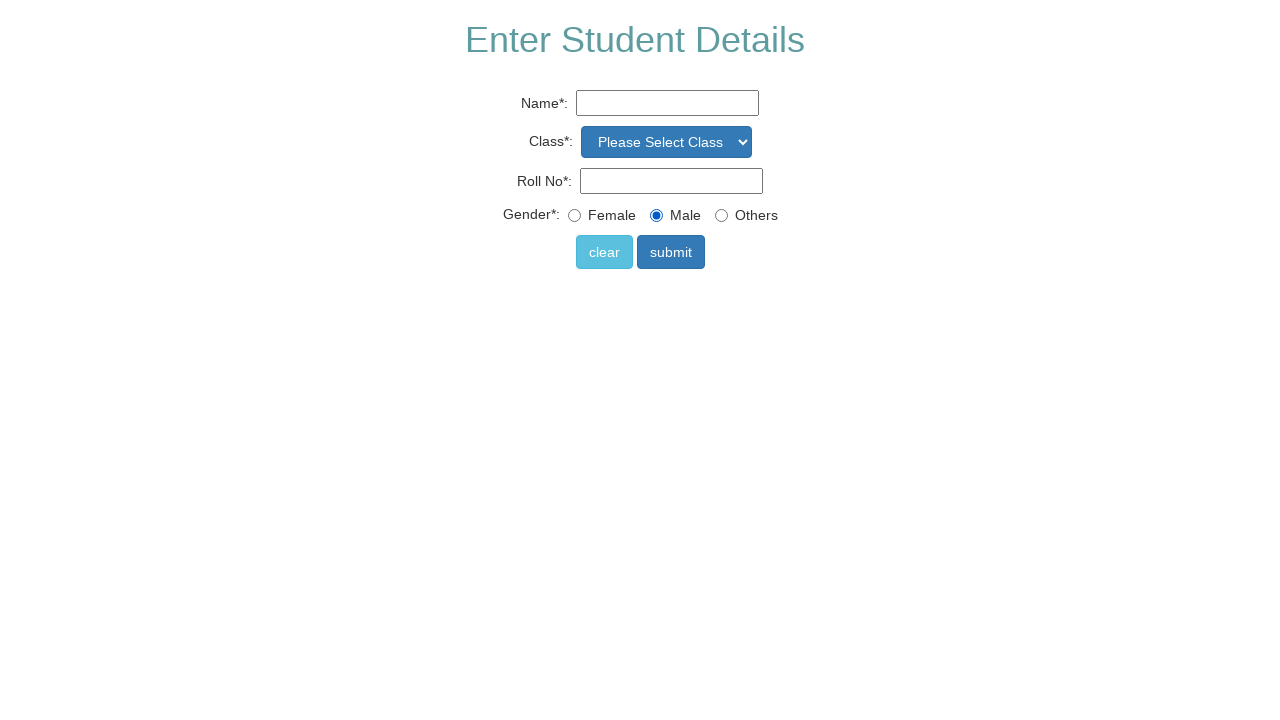

Clicked gender radio button 2 at (721, 215) on input[type='radio'][name='gender'] >> nth=2
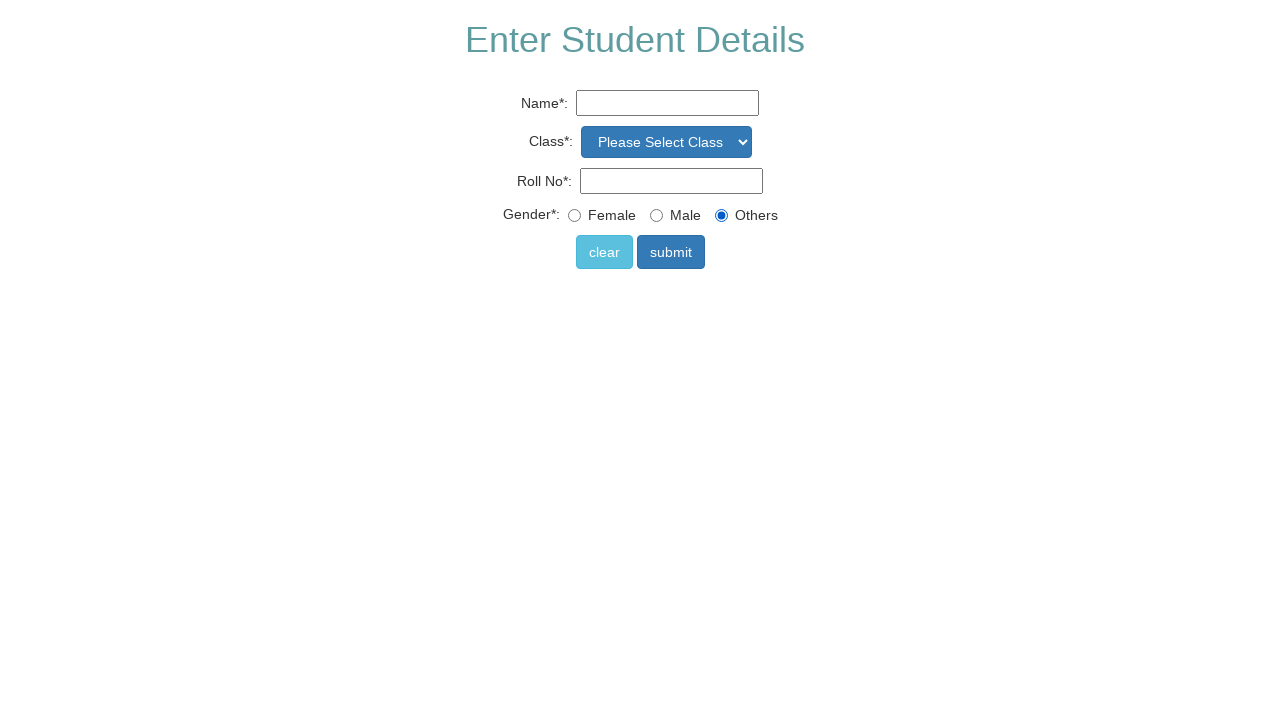

Verified radio button 2 is selected
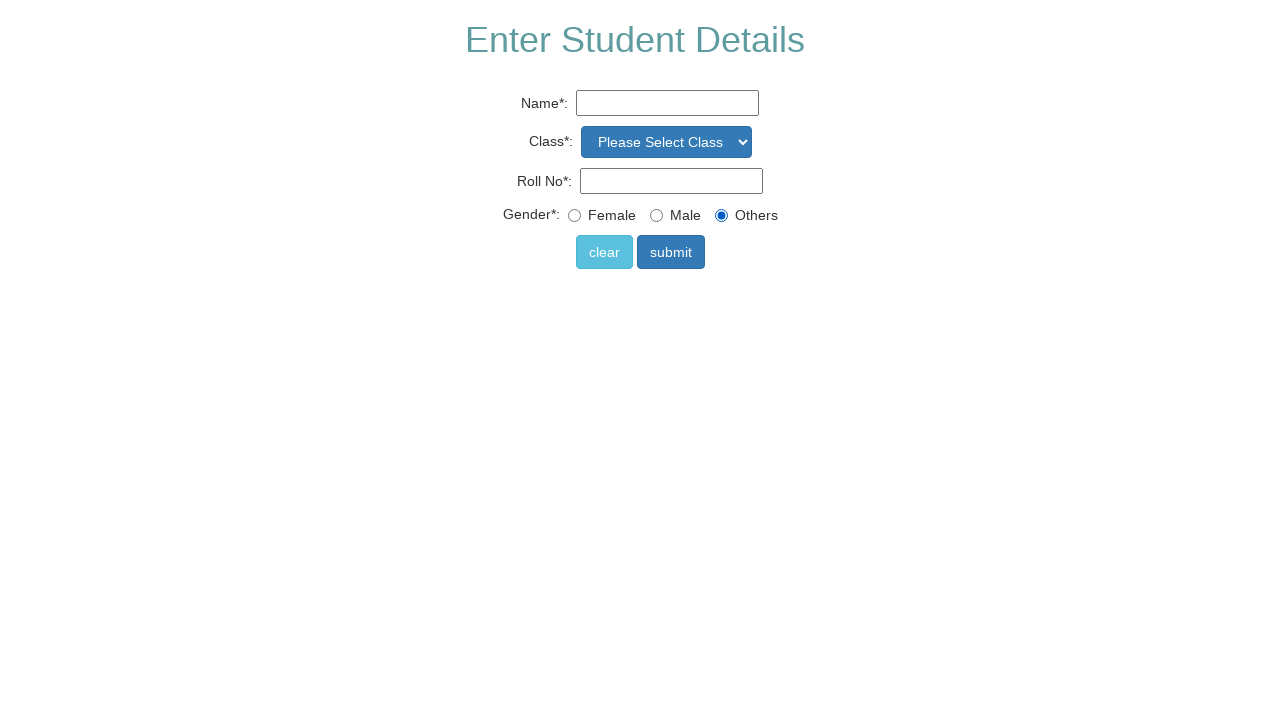

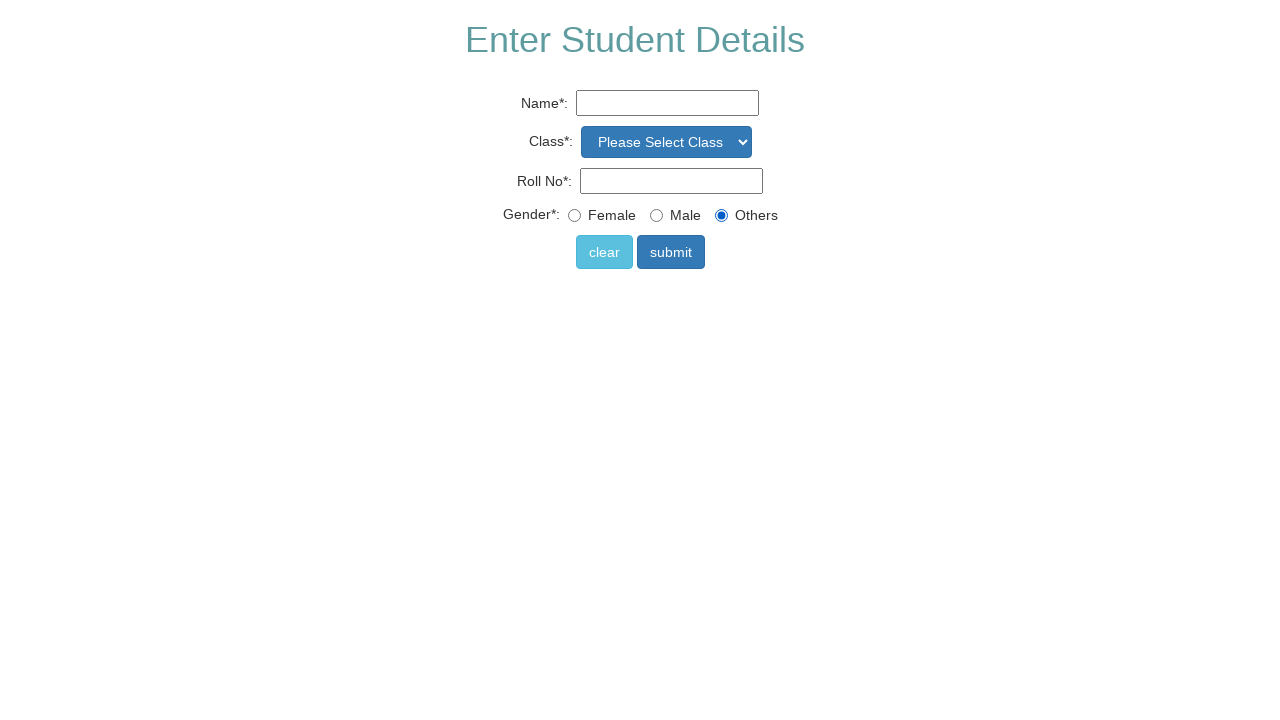